Navigates to a dormitory notice board listing page, clicks on an article to view its details, and verifies the detail page loads with an image.

Starting URL: https://bmcdorm.dongguk.edu/article/menu/list?pageIndex=1

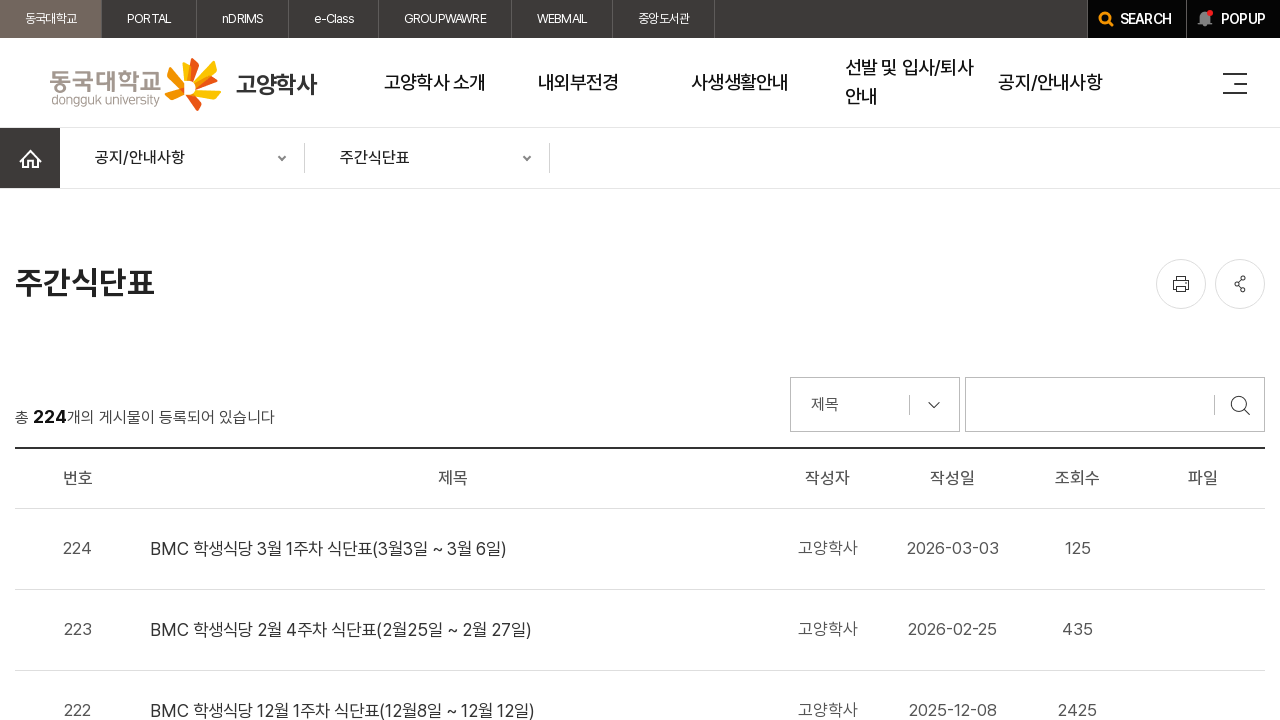

Article list table loaded on dormitory notice board
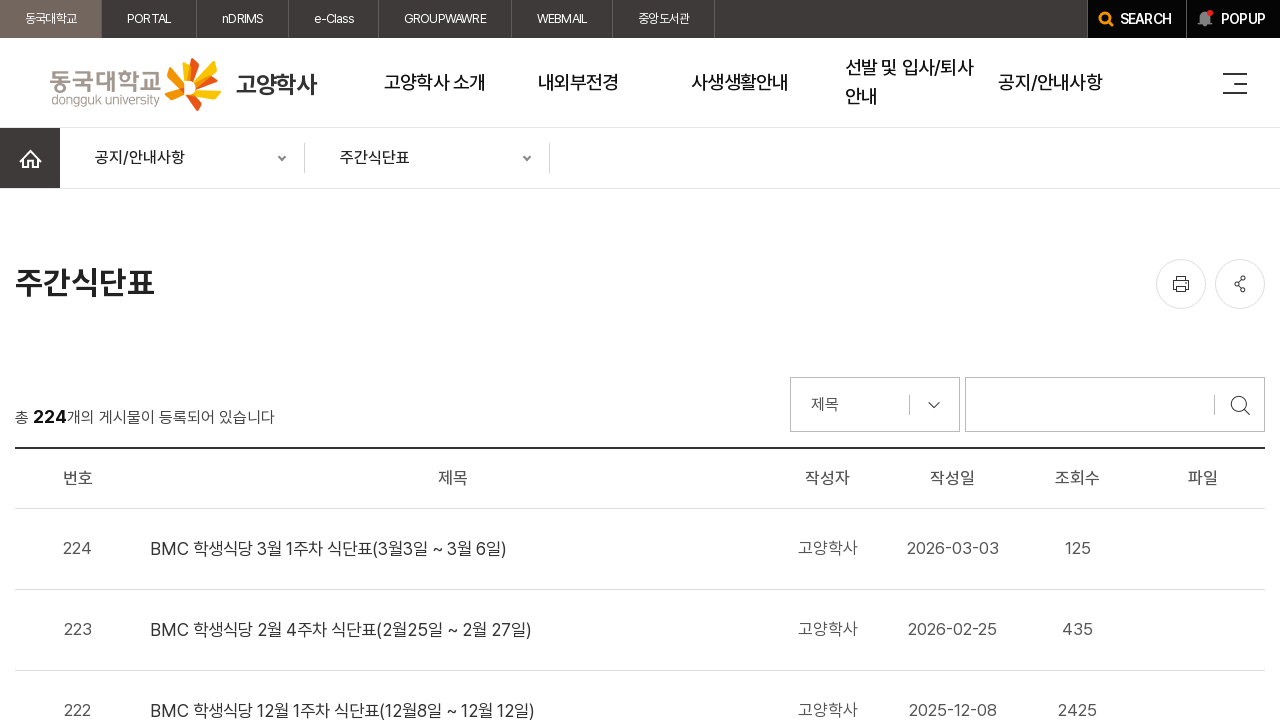

Located first article row in the table
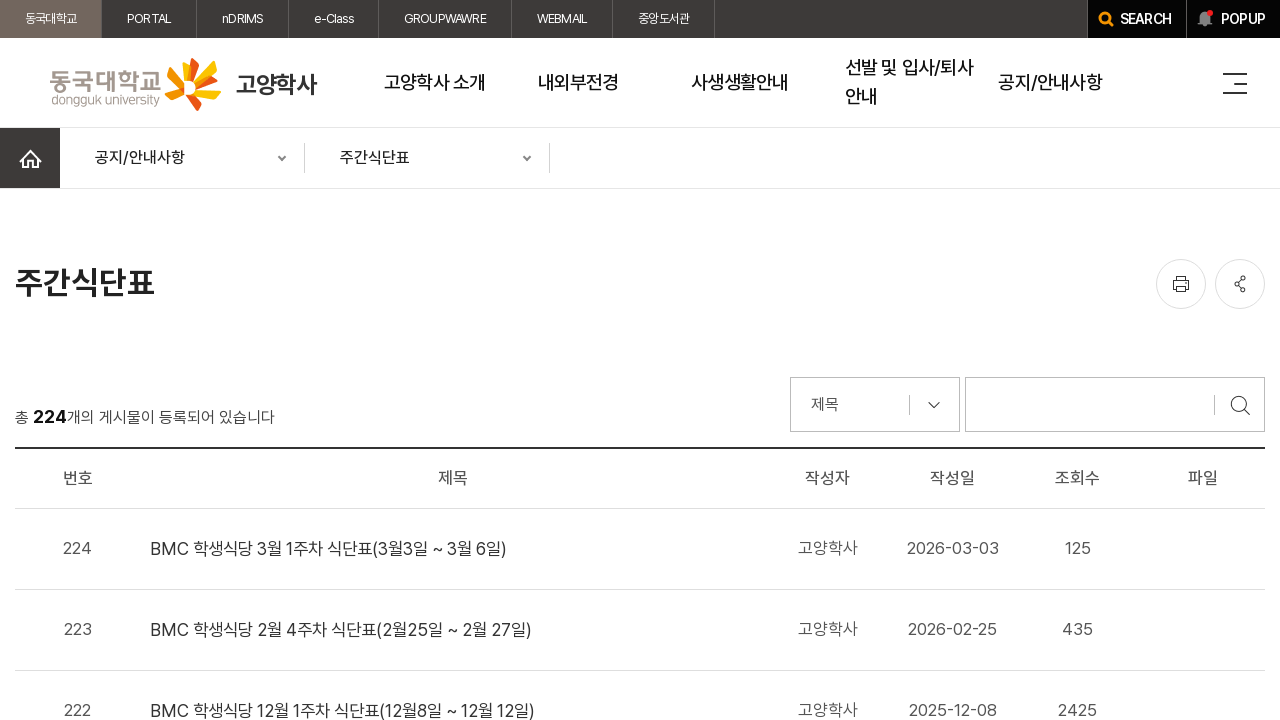

Located title link in first article
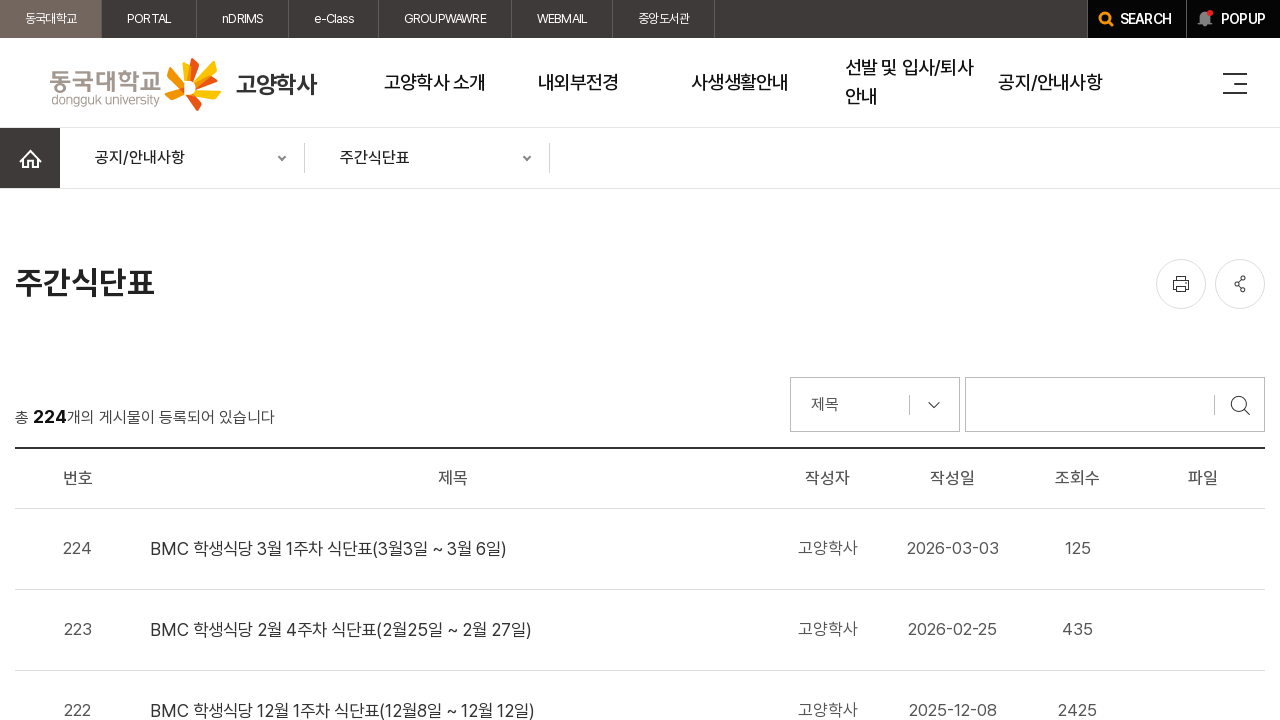

Clicked on article title link to view details at (452, 549) on #contents table tbody tr >> nth=0 >> .td_tit a
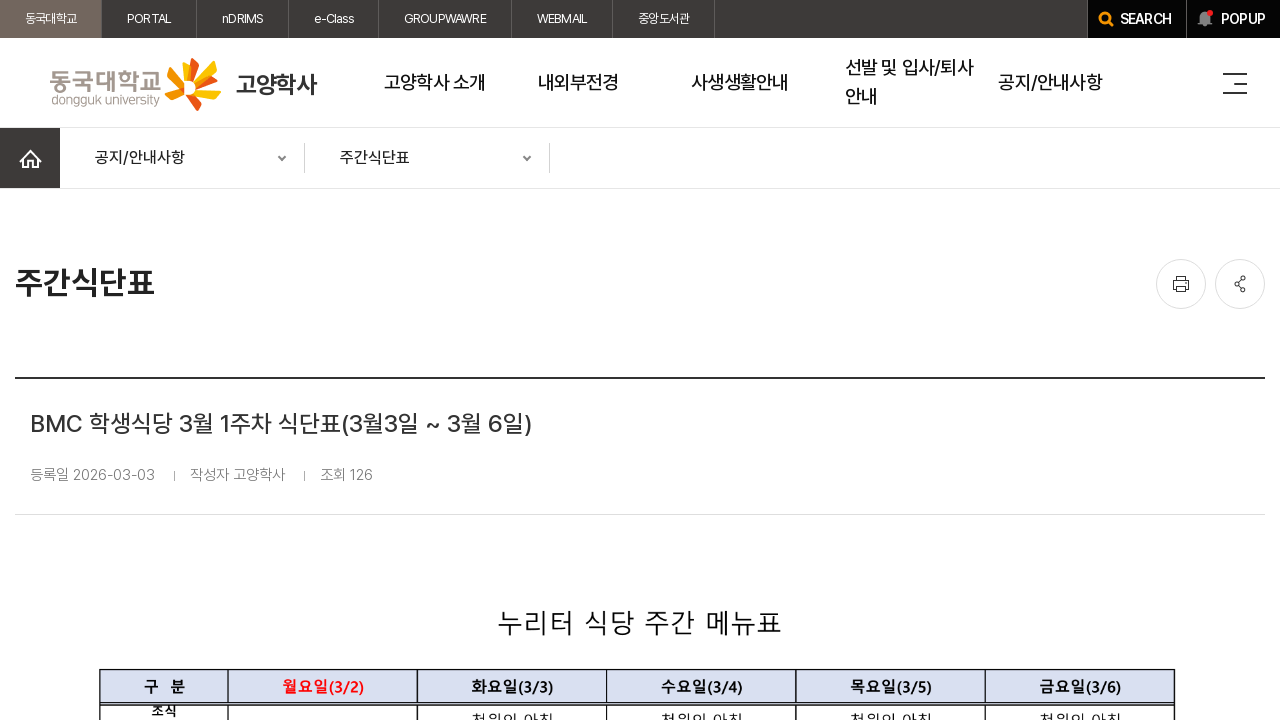

Article detail page loaded with image displayed
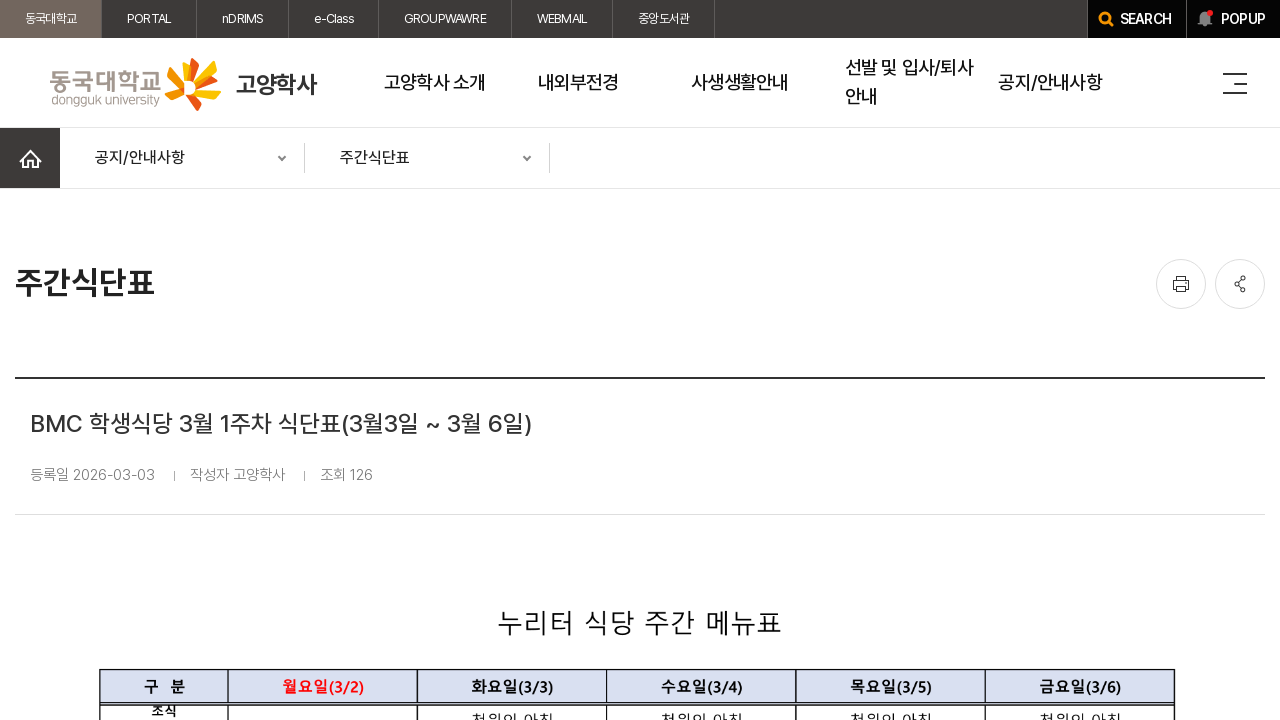

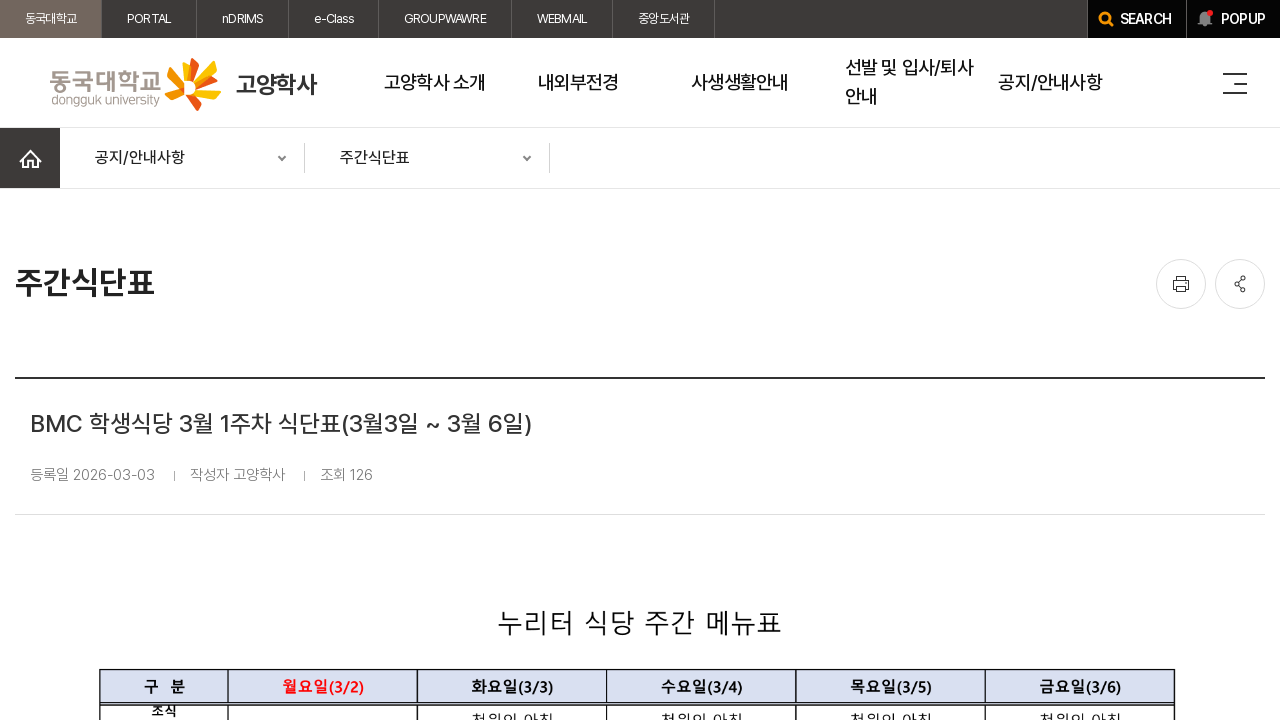